Navigates to CRM Pro website and clicks the "Forgot Password?" link, then waits for the page title to verify navigation

Starting URL: https://classic.crmpro.com/

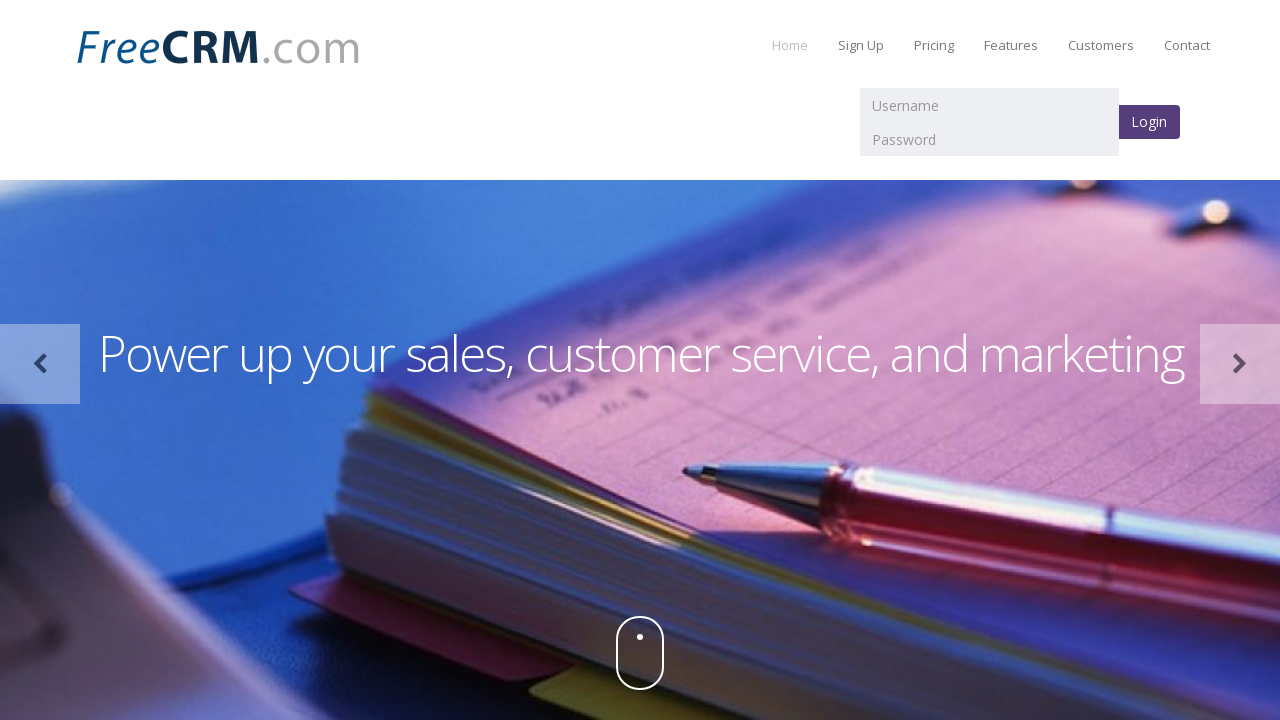

Navigated to CRM Pro website at https://classic.crmpro.com/
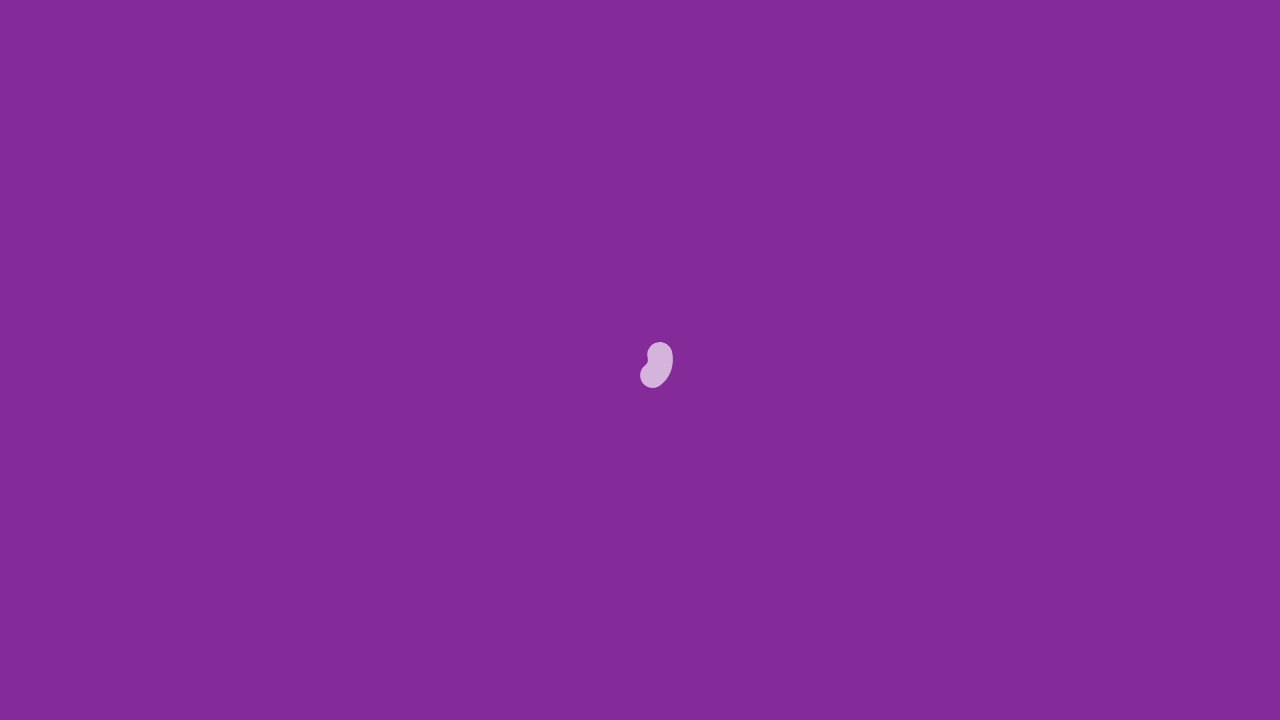

Clicked the 'Forgot Password?' link at (124, 711) on a:text('Forgot Password?')
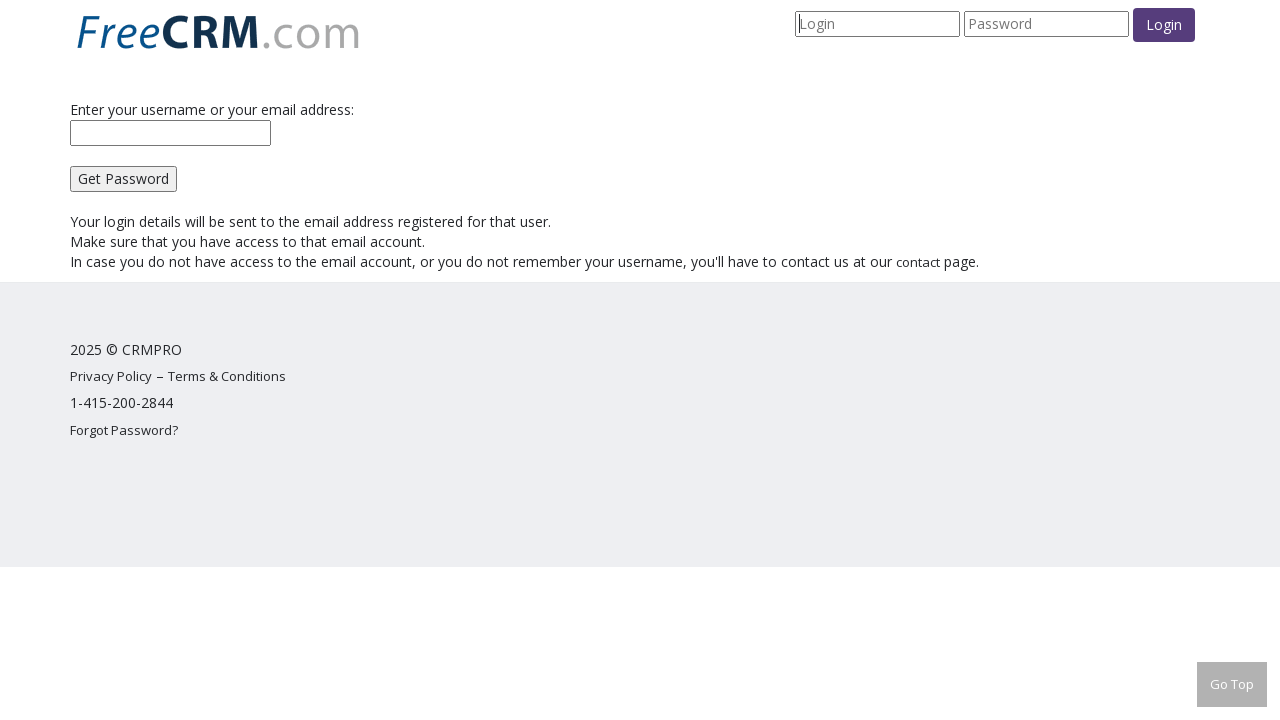

Page title verified as 'CRMPRO Log In Screen' - navigation successful
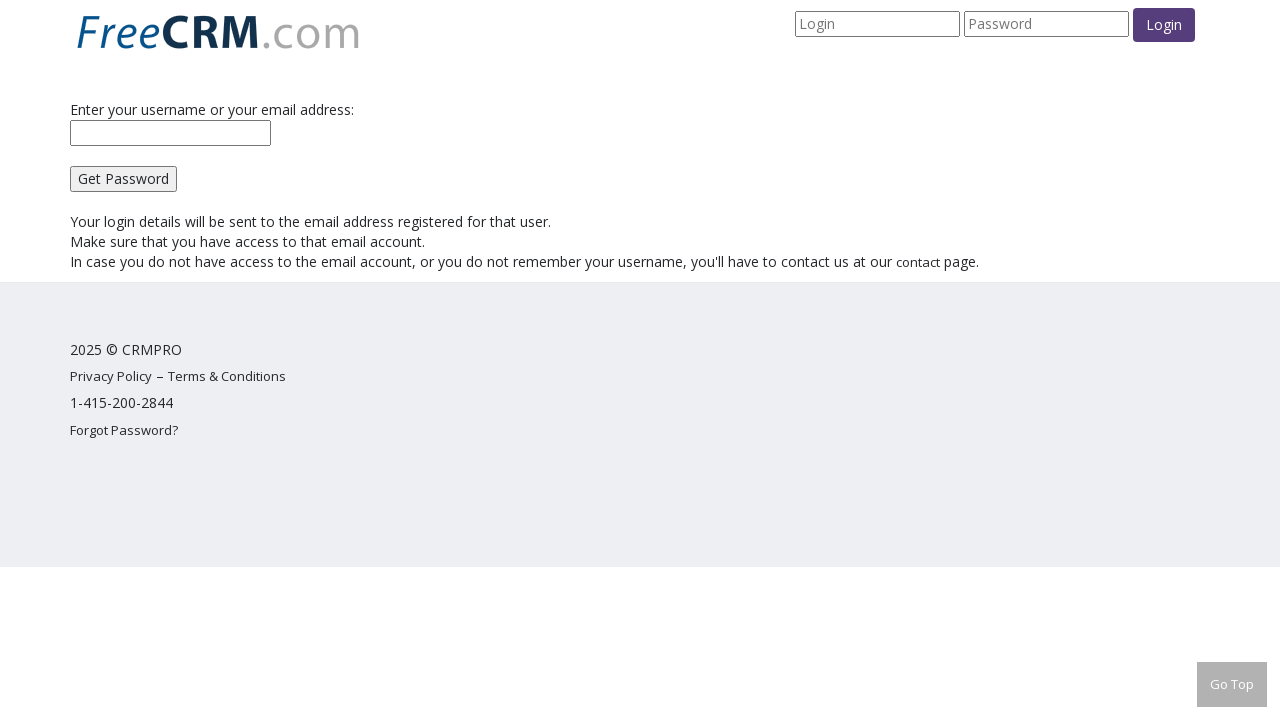

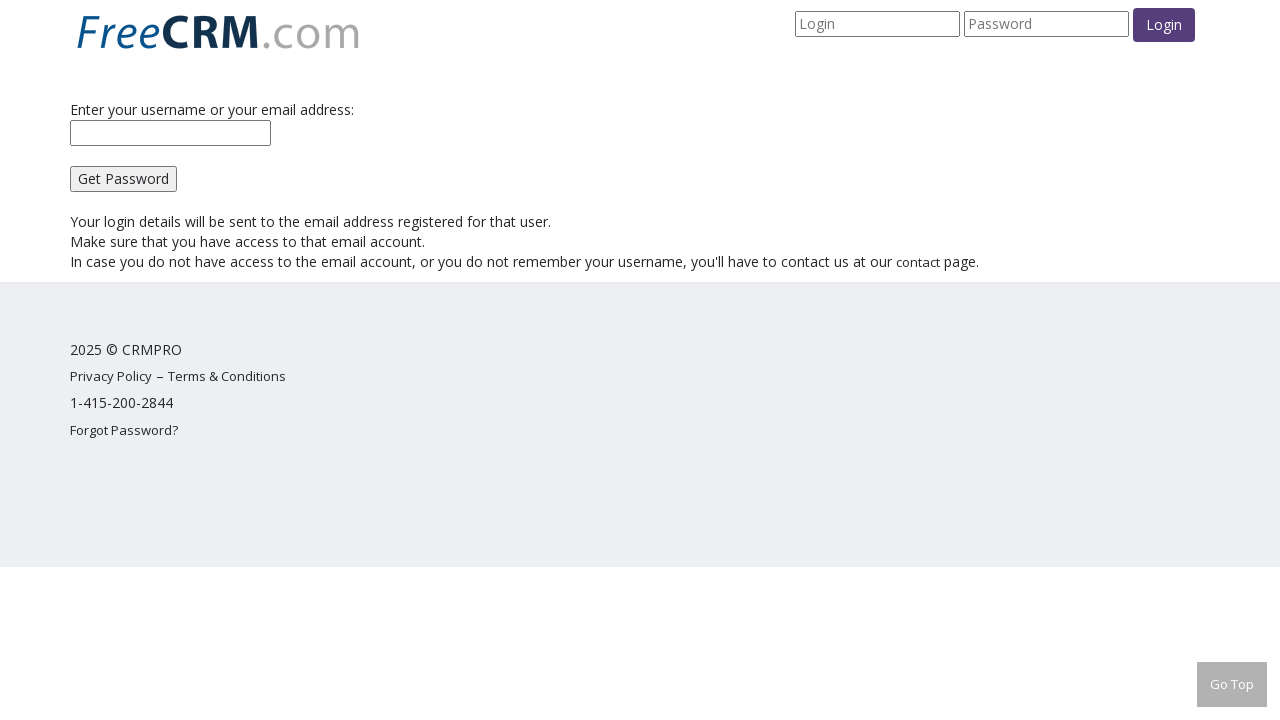